Tests dismissing a JavaScript confirm dialog by clicking the second button and dismissing the alert

Starting URL: https://the-internet.herokuapp.com/javascript_alerts

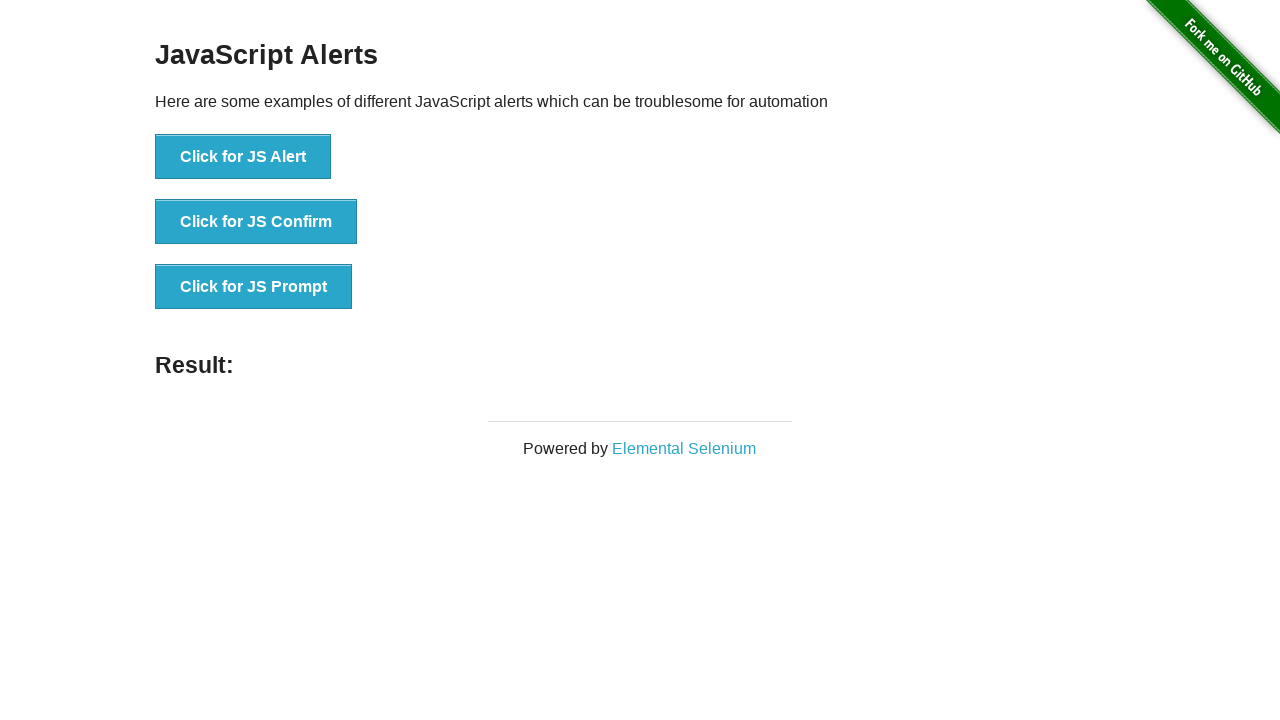

Set up dialog handler to automatically dismiss dialogs
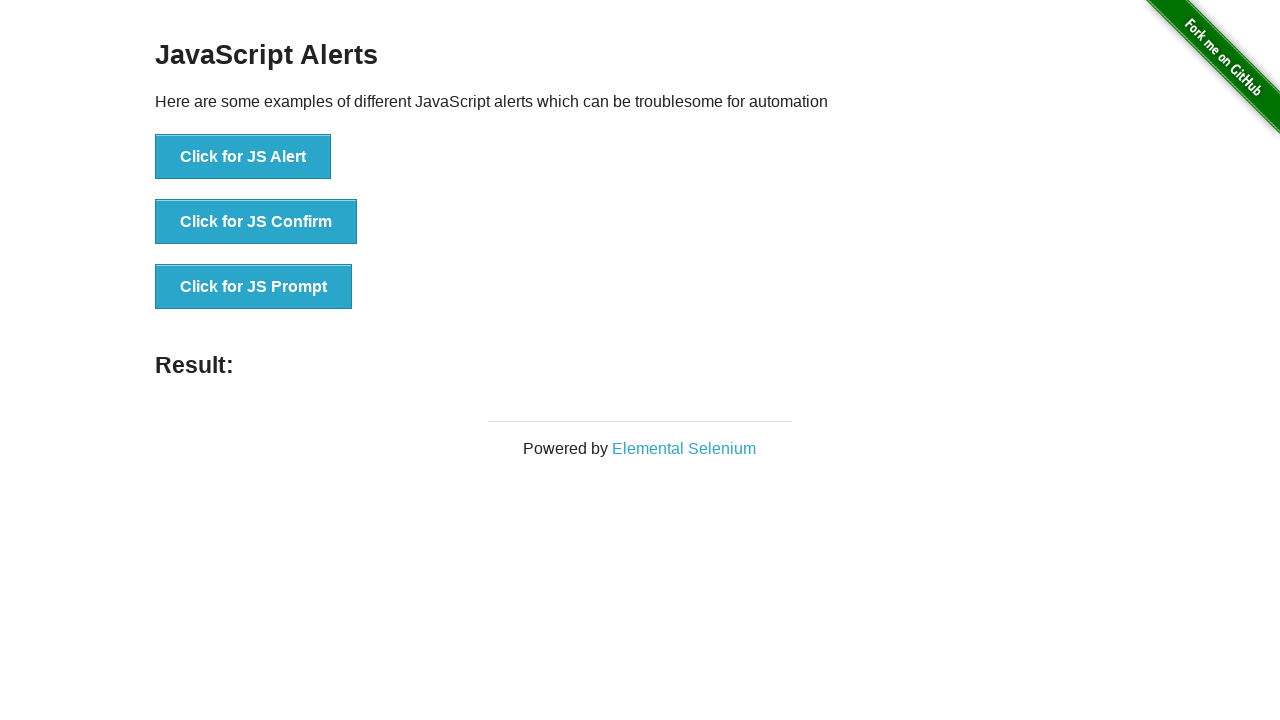

Clicked 'Click for JS Confirm' button to trigger JavaScript confirm dialog at (256, 222) on button:has-text('Click for JS Confirm')
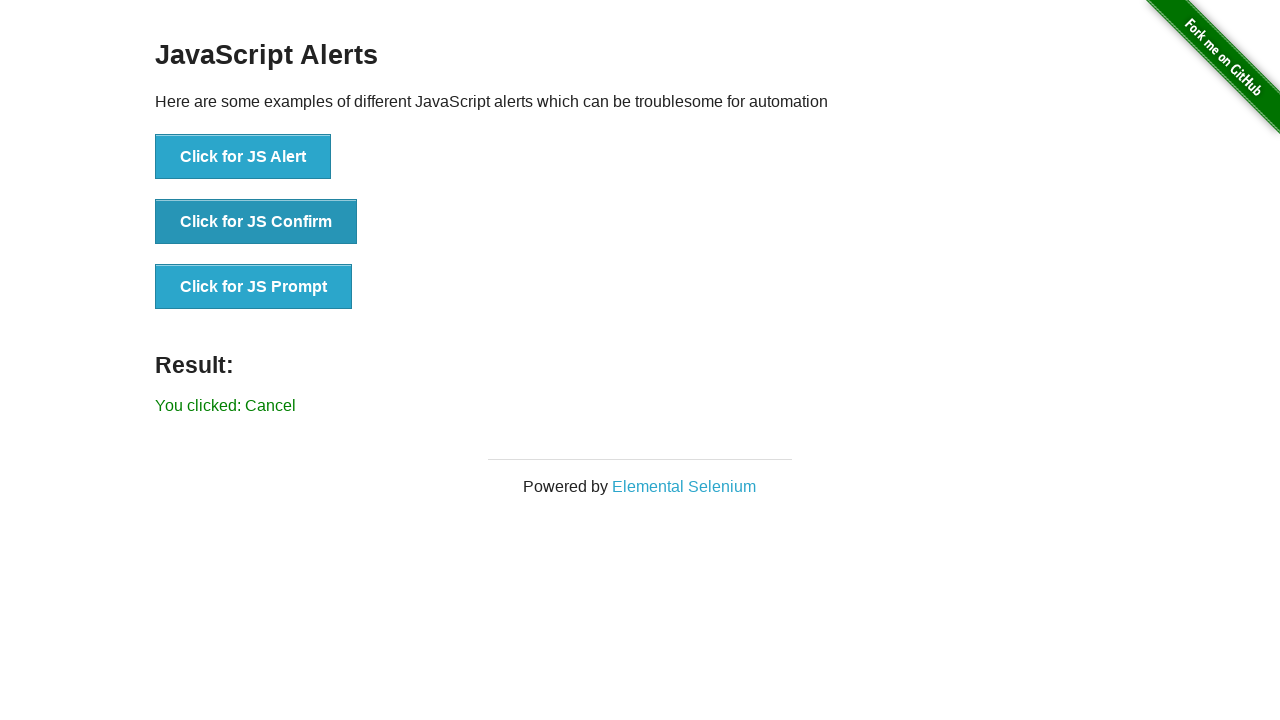

Result message appeared after dismissing the confirm dialog
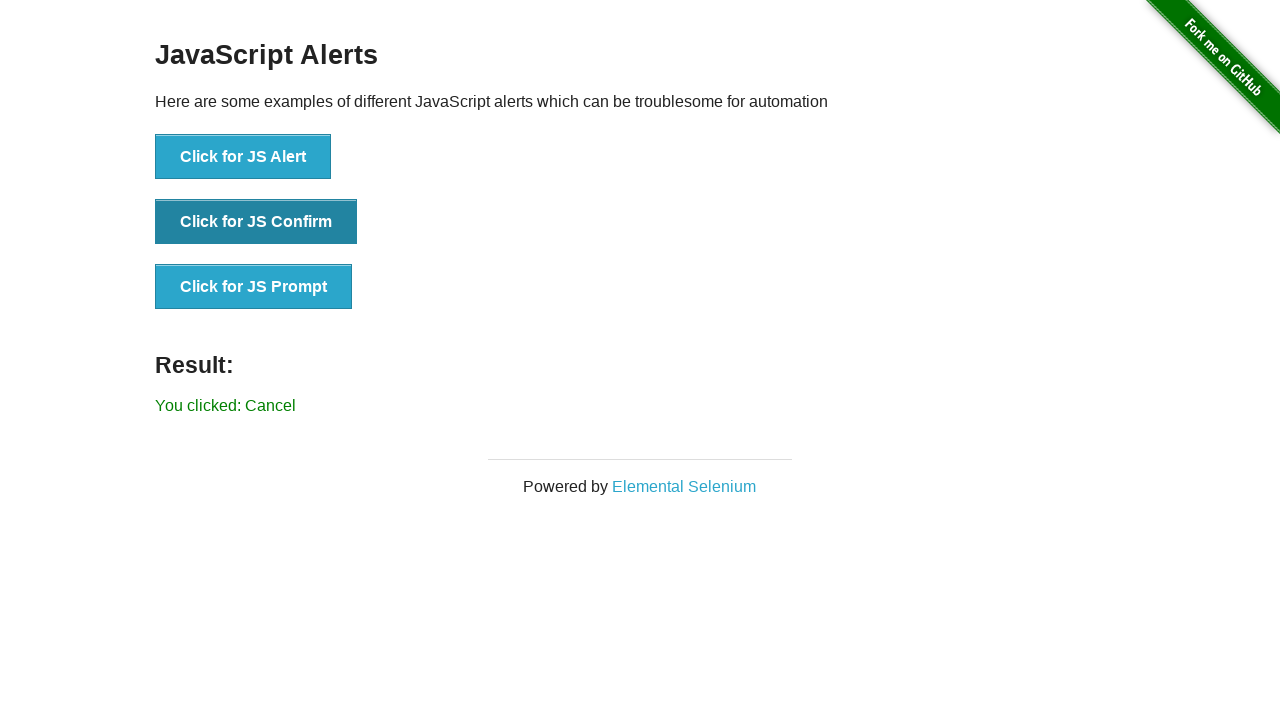

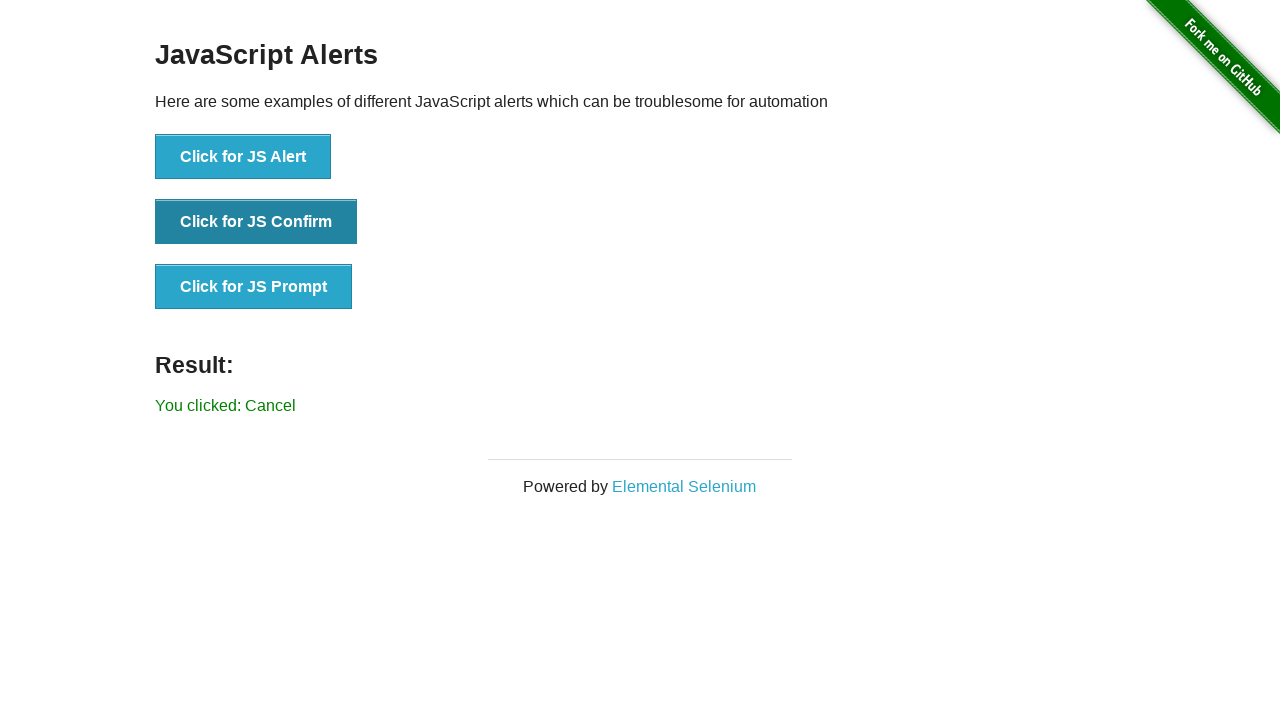